Tests the search functionality on WebdriverIO by clicking the search button, entering a query, and clearing it

Starting URL: https://webdriver.io/

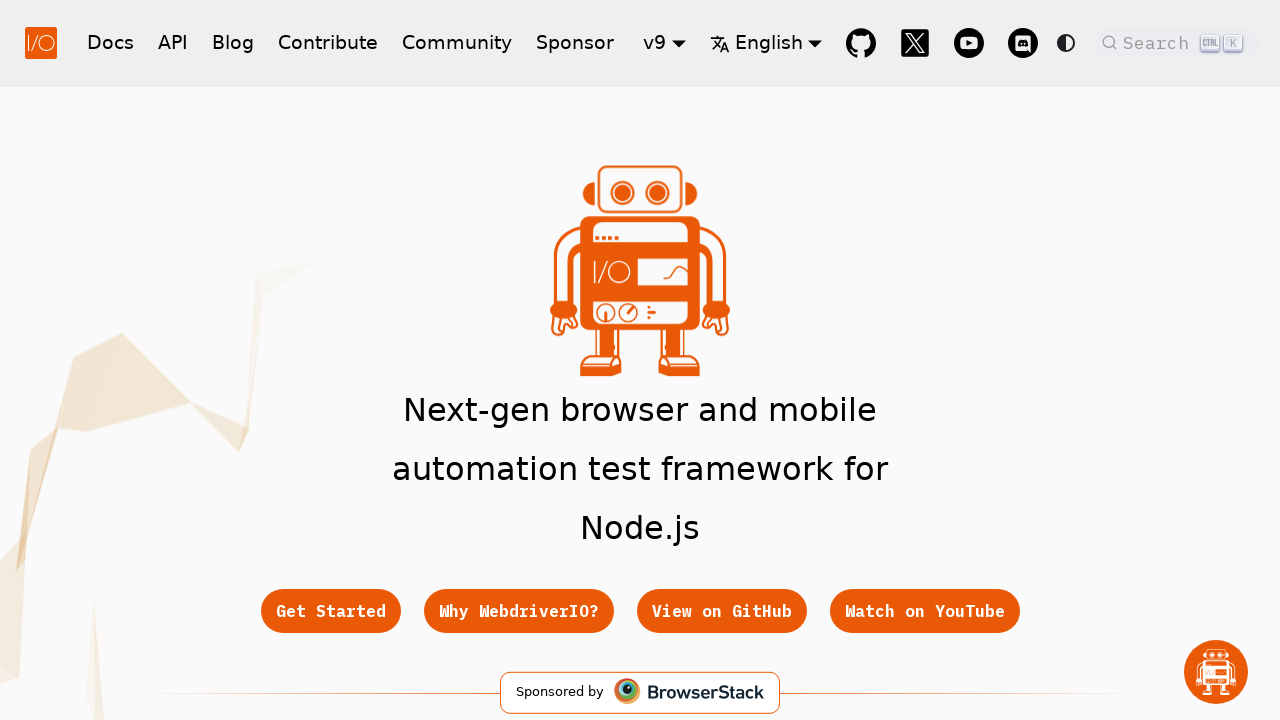

Clicked search button to open search dialog at (1177, 42) on .DocSearch-Button
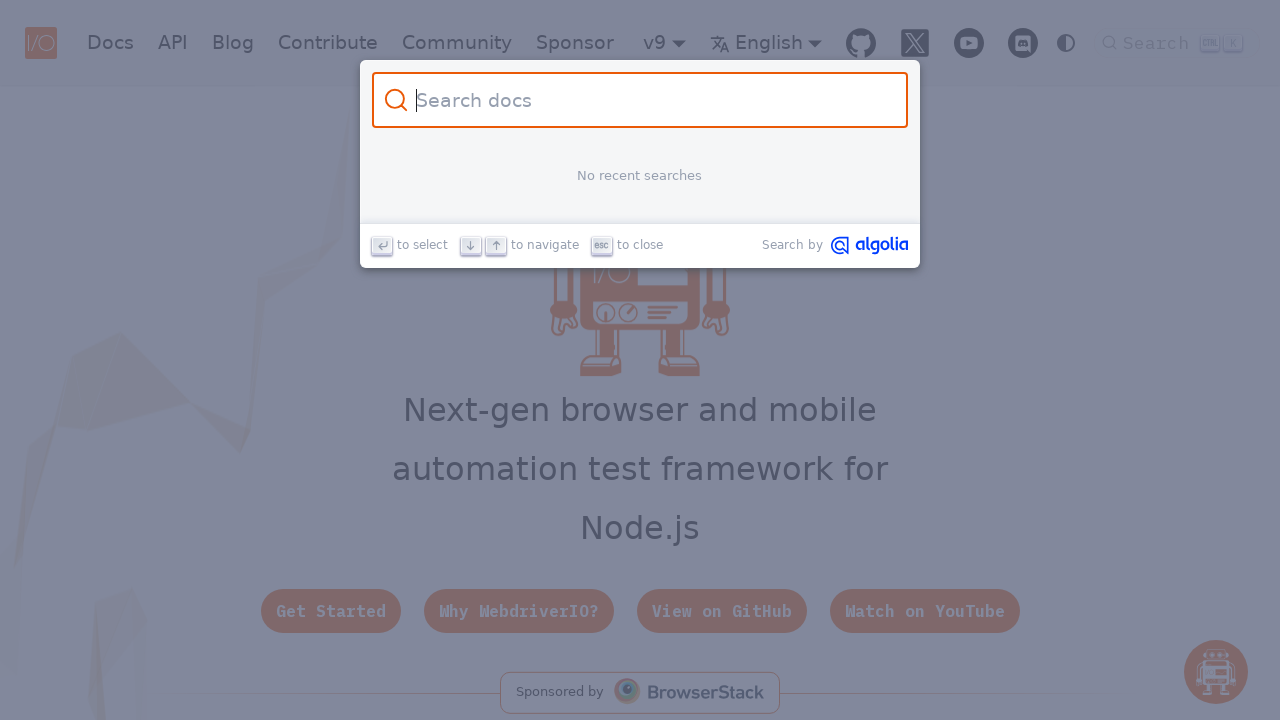

Search input field appeared
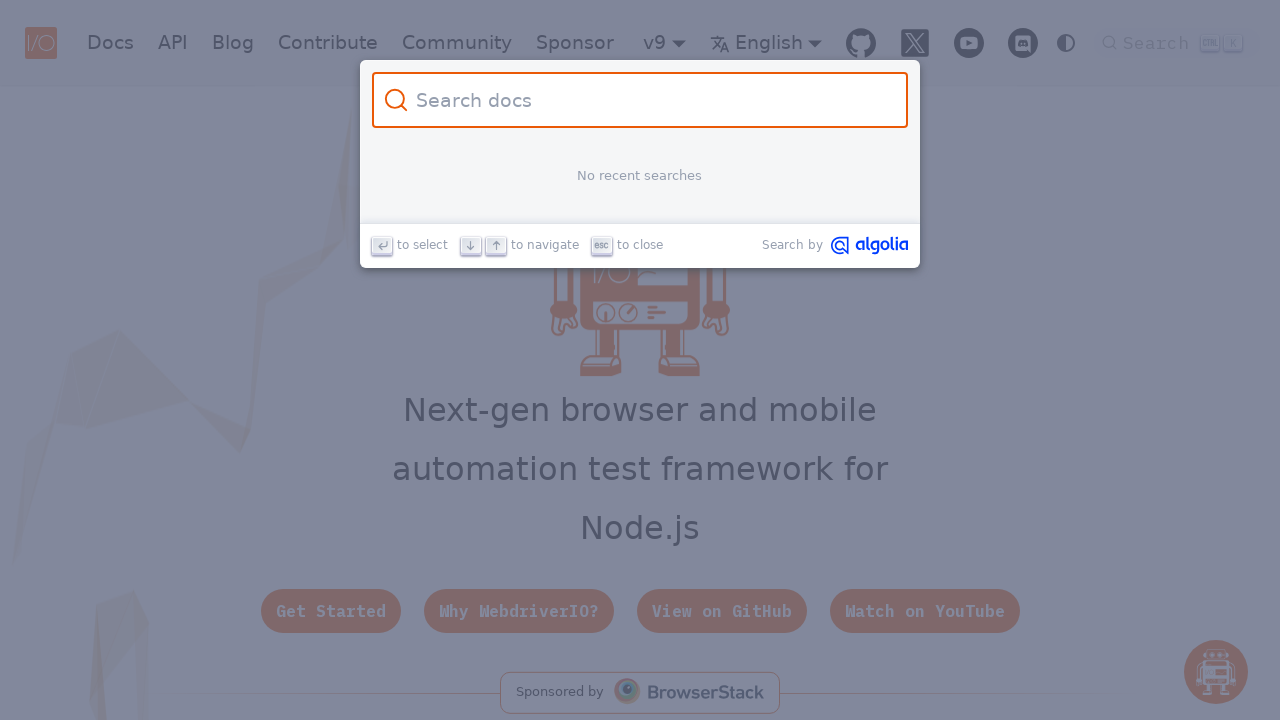

Entered search query 'All is done' into search field on .DocSearch-Input
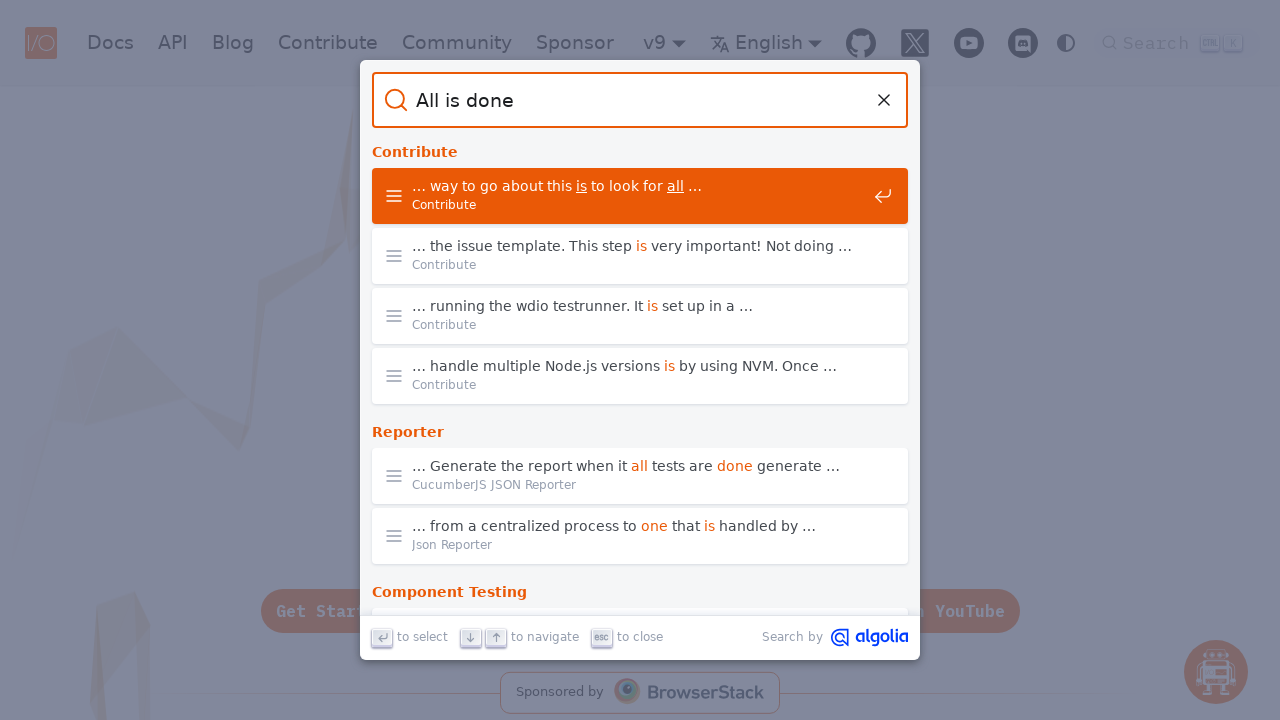

Cleared search field on .DocSearch-Input
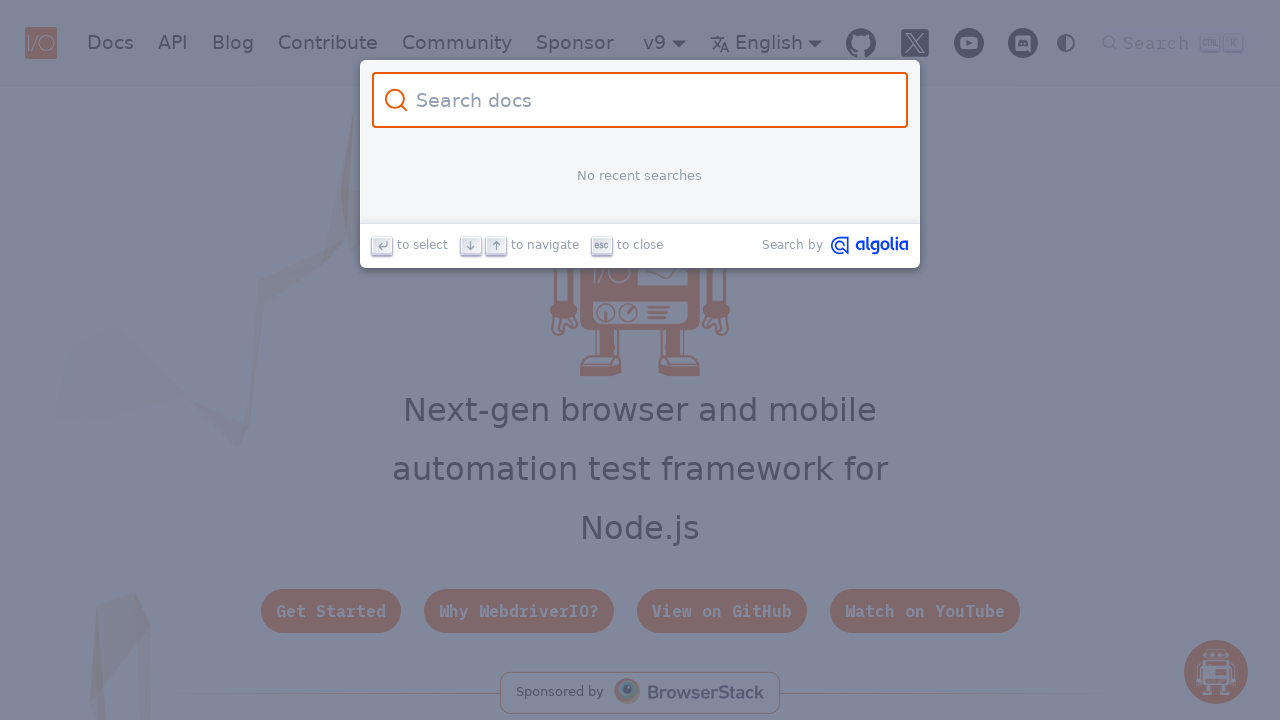

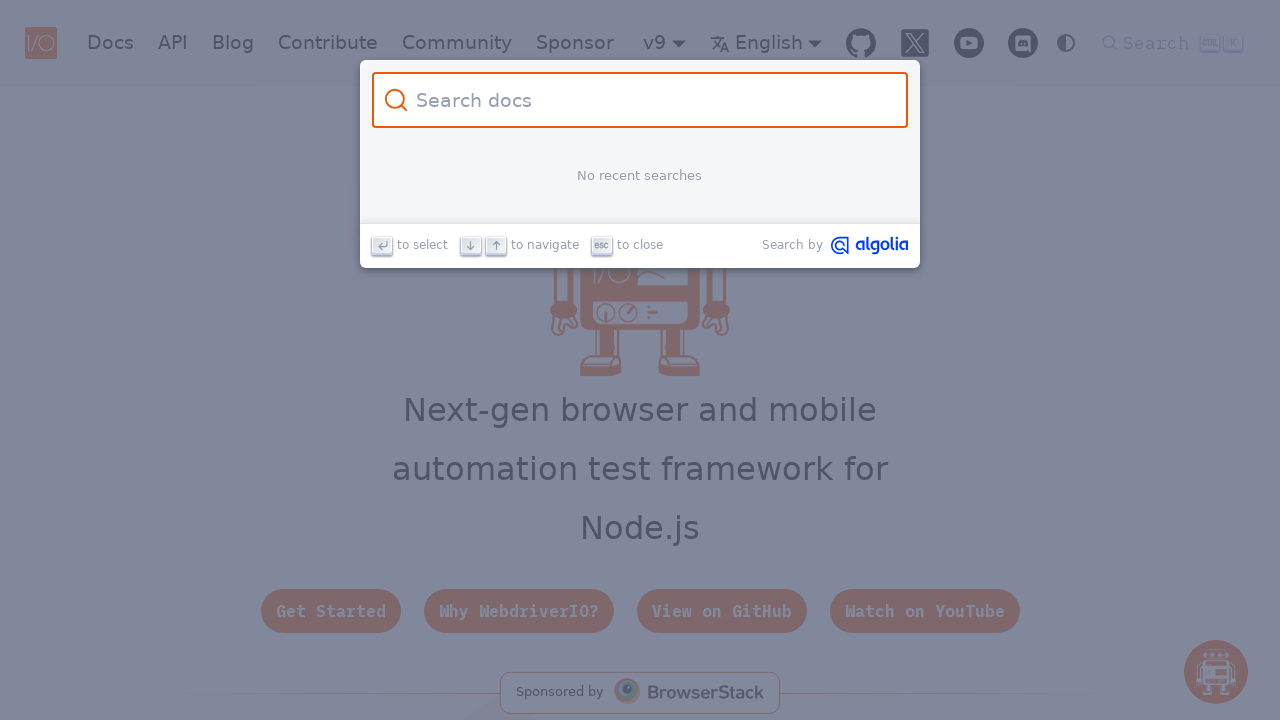